Tests alert handling functionality by triggering different types of alerts (simple alert and confirmation dialog) and interacting with them

Starting URL: https://rahulshettyacademy.com/AutomationPractice/

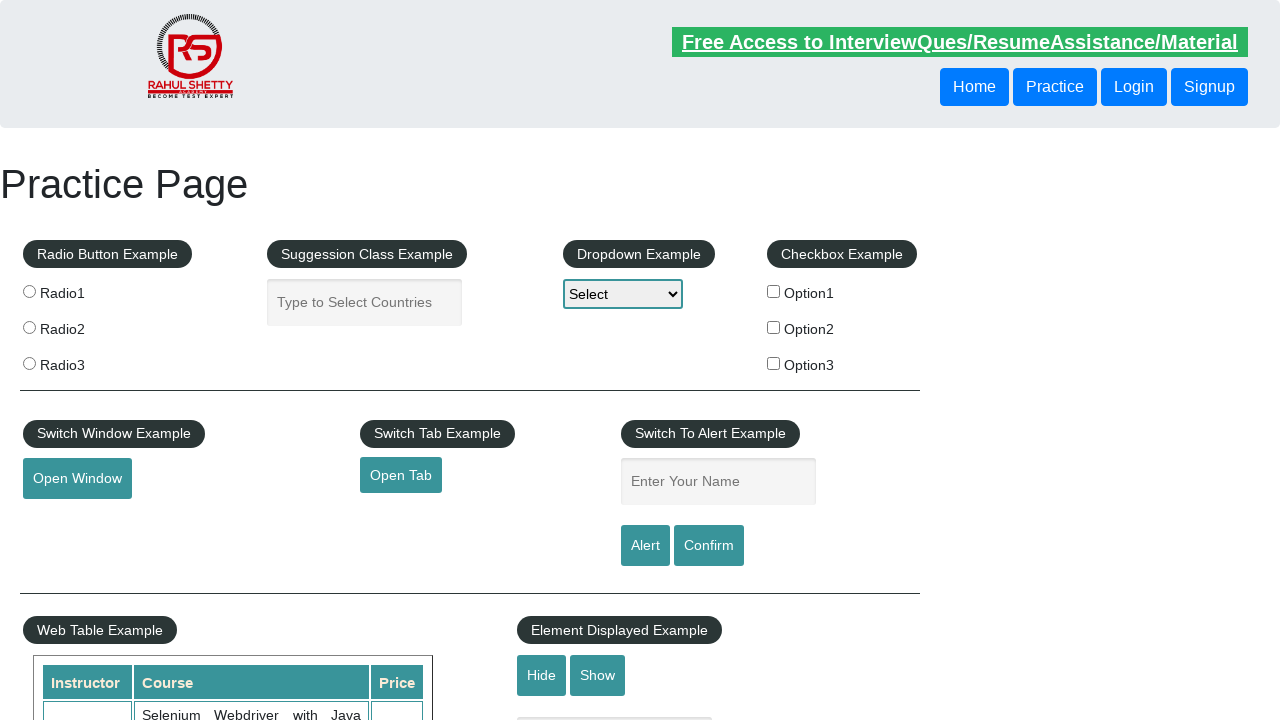

Navigated to Alerts test page
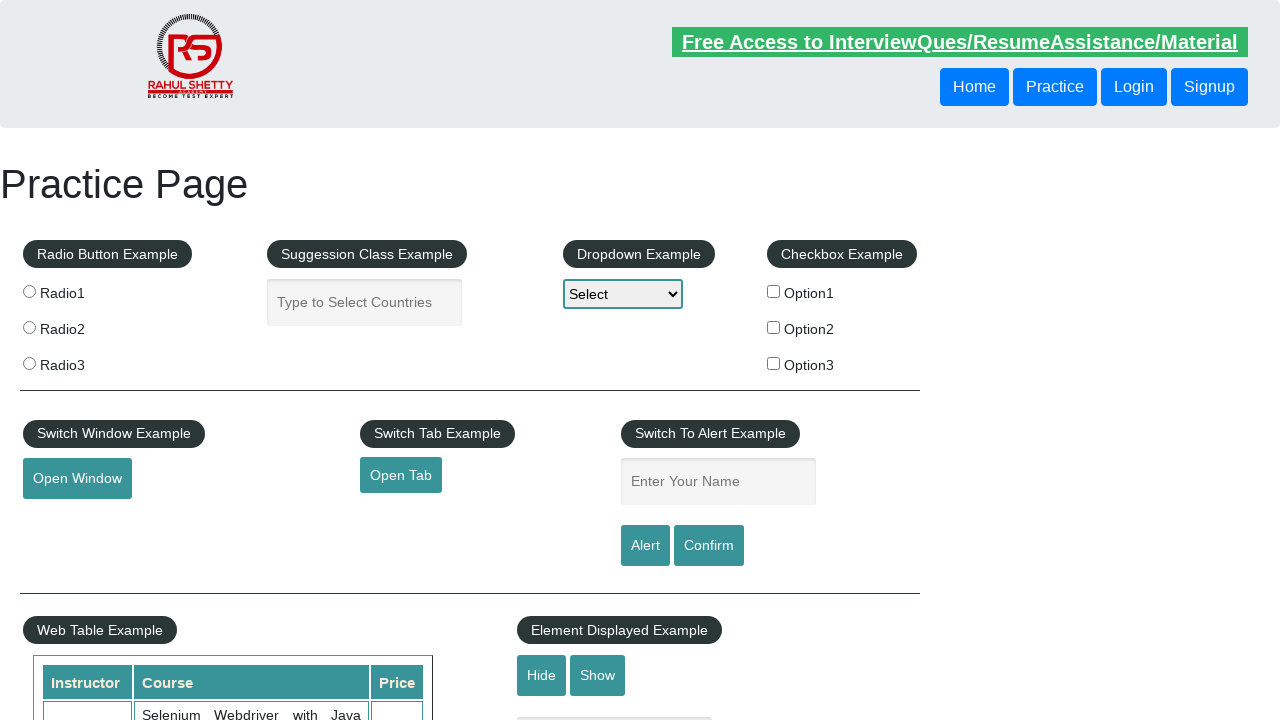

Filled name field with 'Jossy' on #name
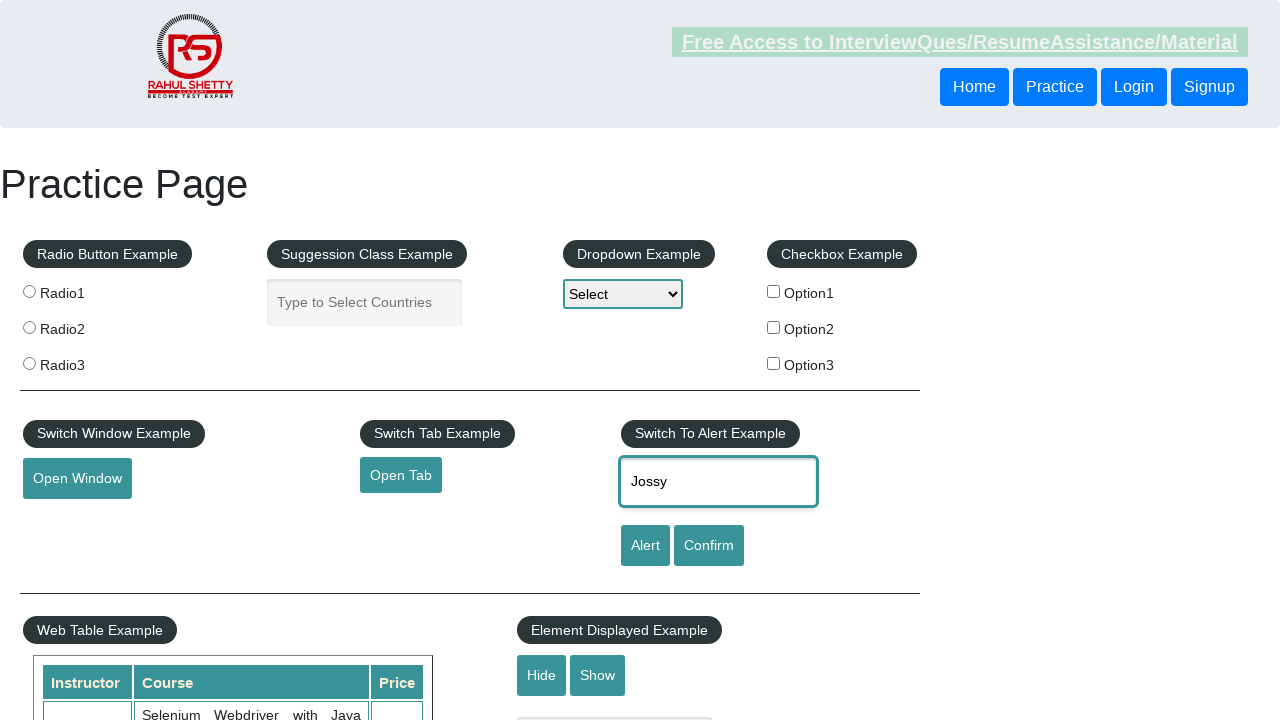

Clicked Alert button to trigger simple alert at (645, 546) on #alertbtn
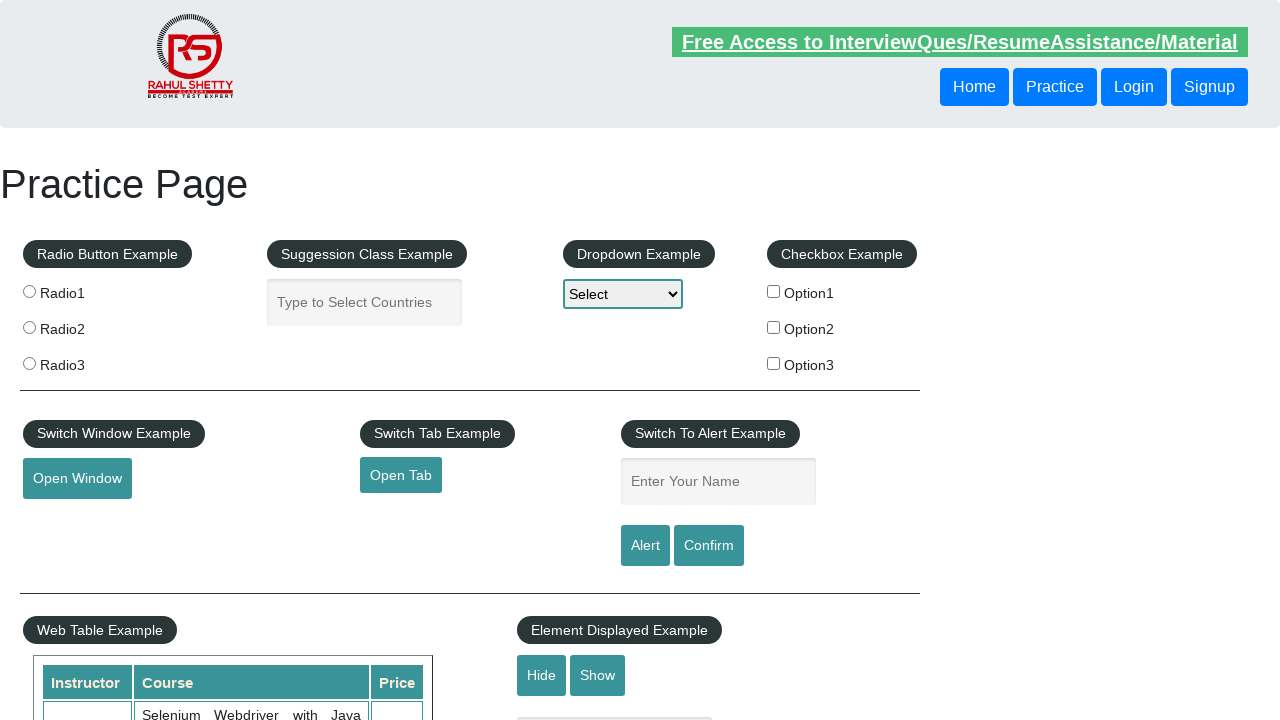

Accepted the simple alert dialog
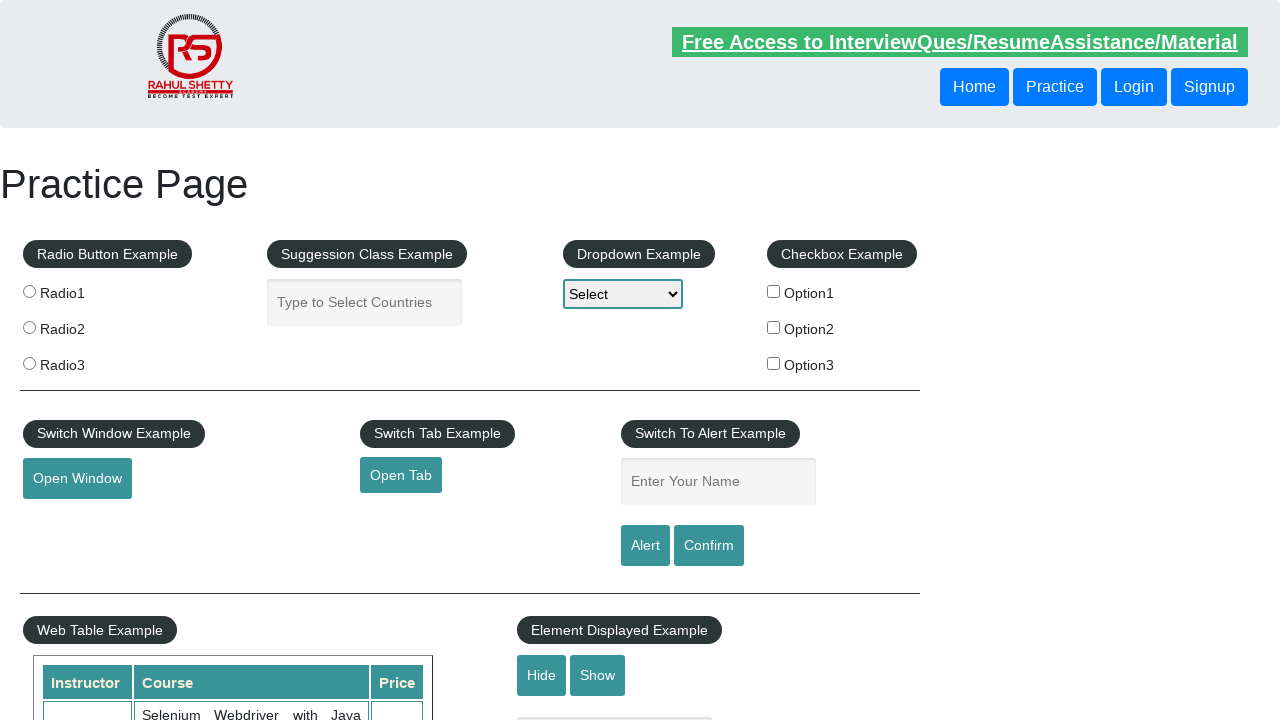

Clicked Confirm button to trigger confirmation dialog at (709, 546) on #confirmbtn
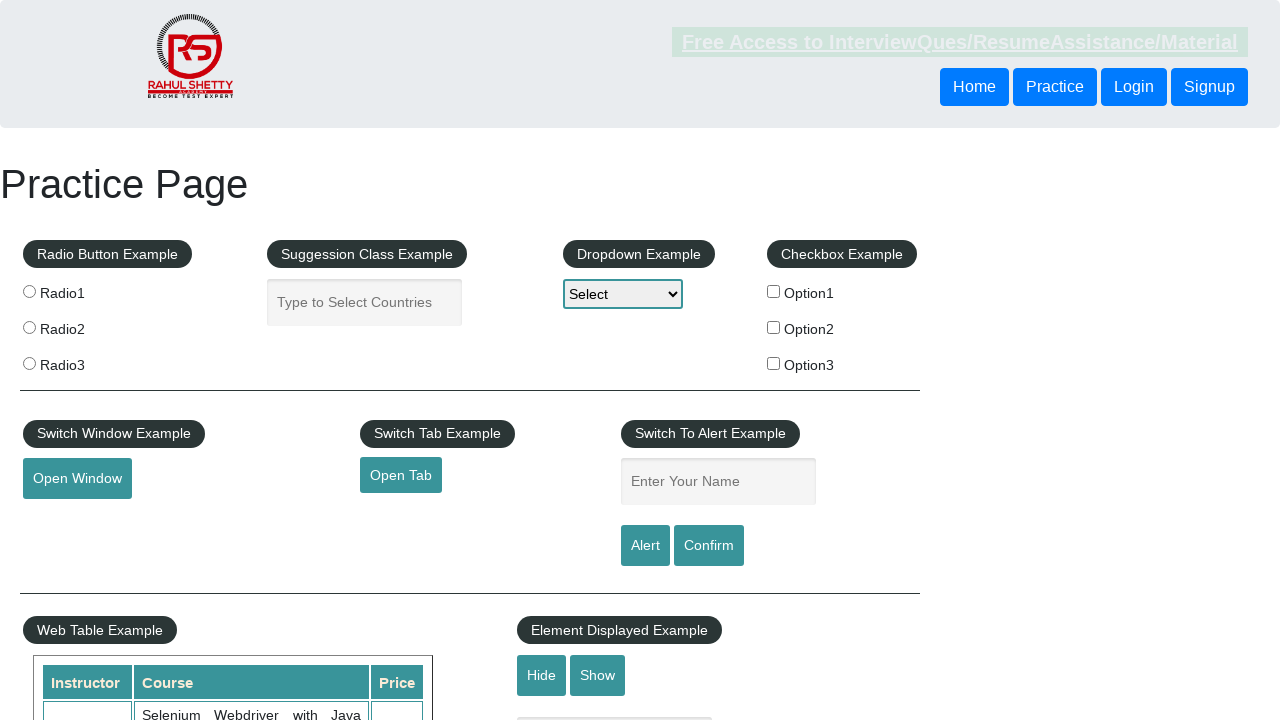

Dismissed the confirmation dialog
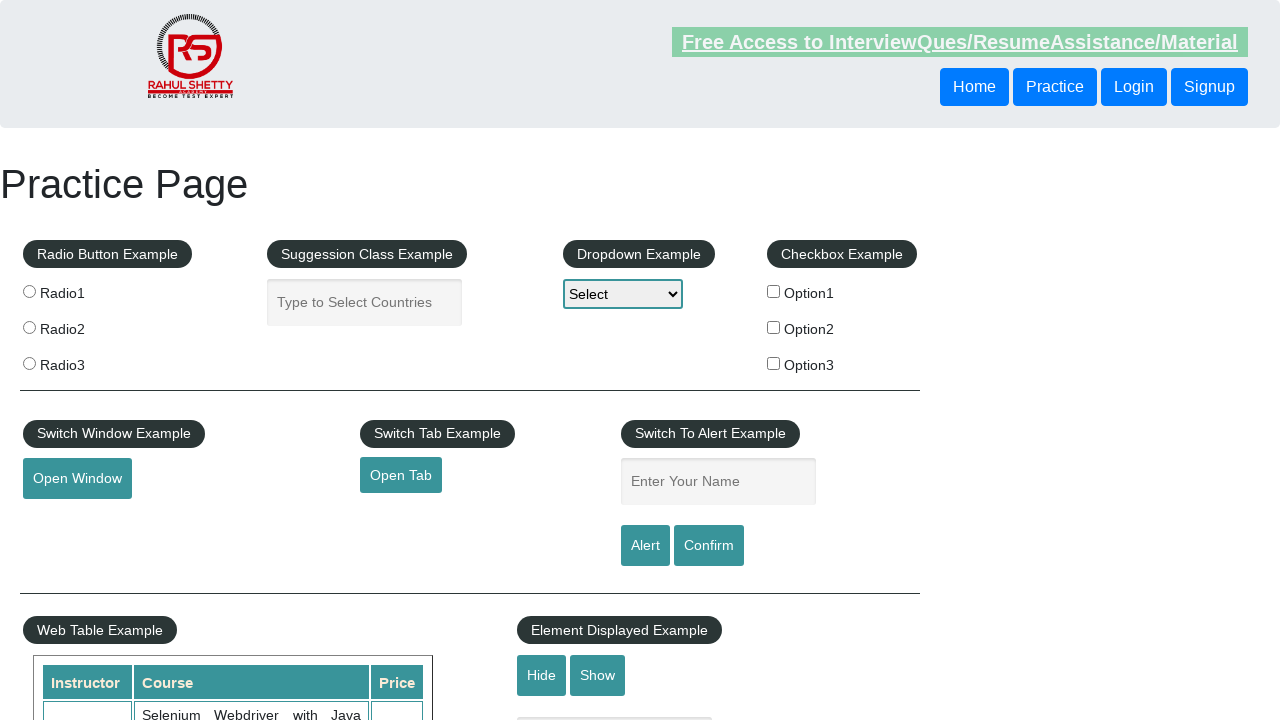

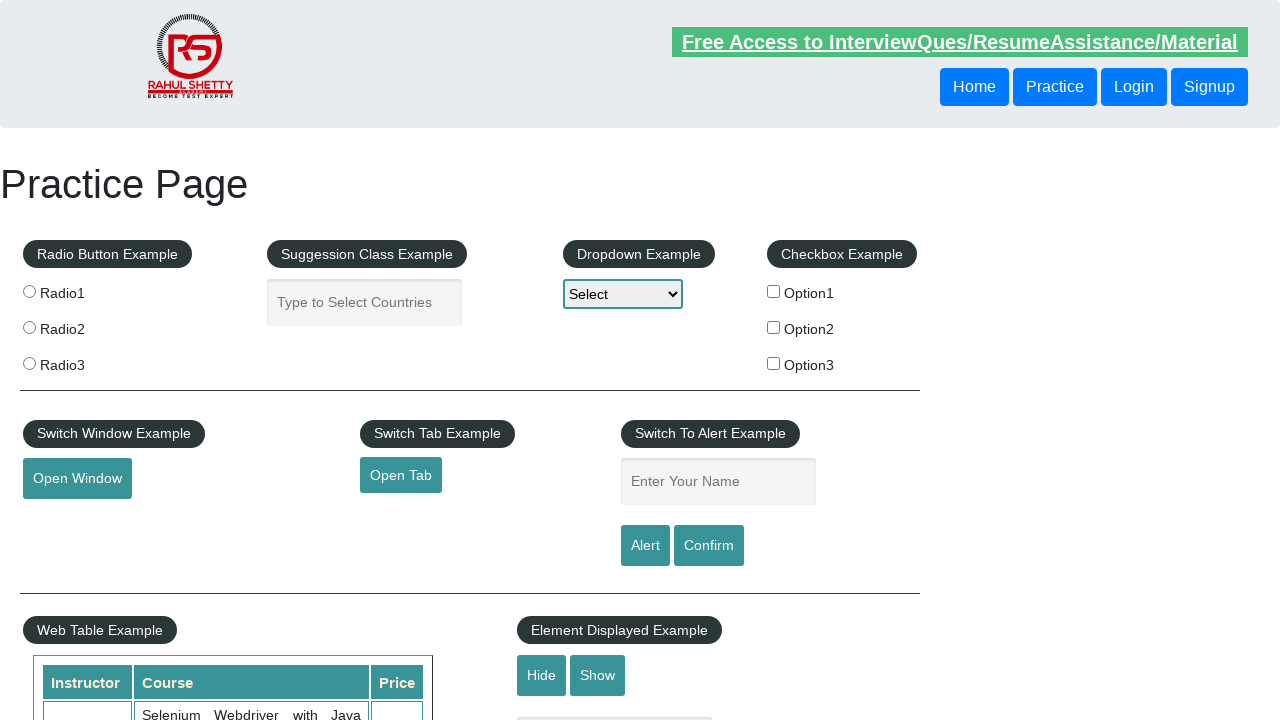